Tests passenger dropdown functionality by clicking to open the dropdown, incrementing the adult passenger count 4 times, and closing the dropdown

Starting URL: https://rahulshettyacademy.com/dropdownsPractise/

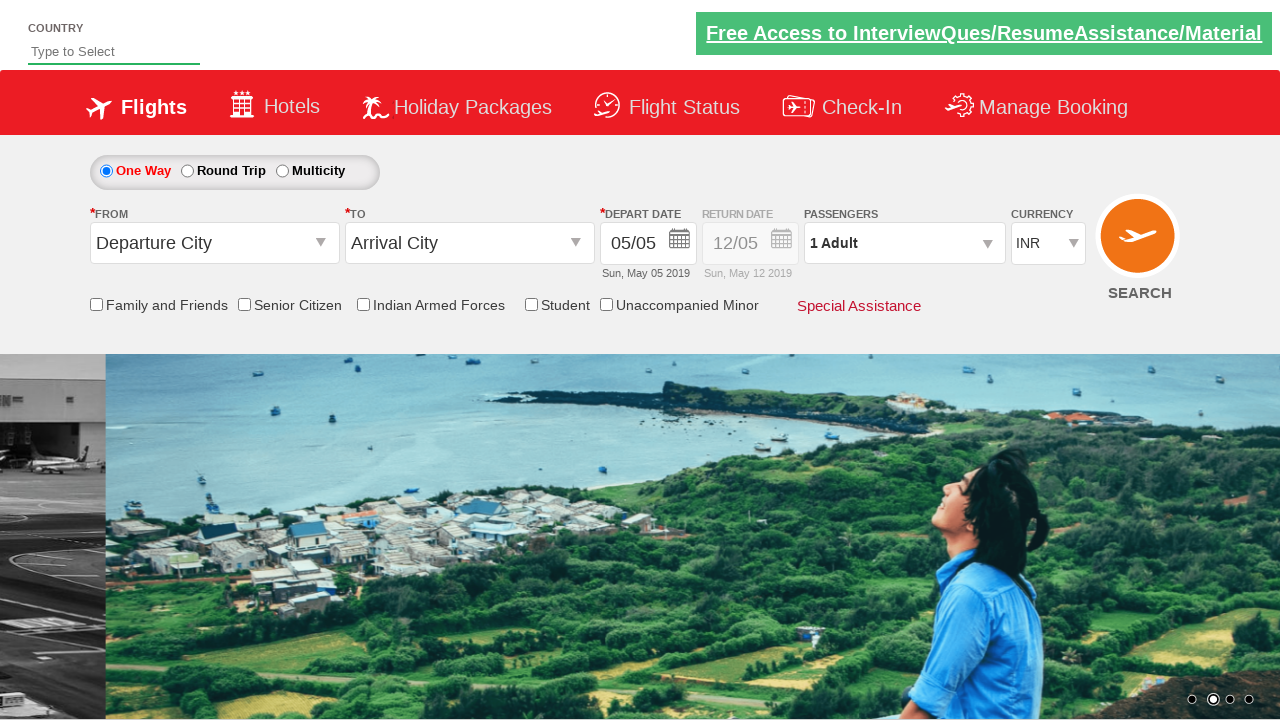

Clicked on passenger info dropdown to open it at (904, 243) on #divpaxinfo
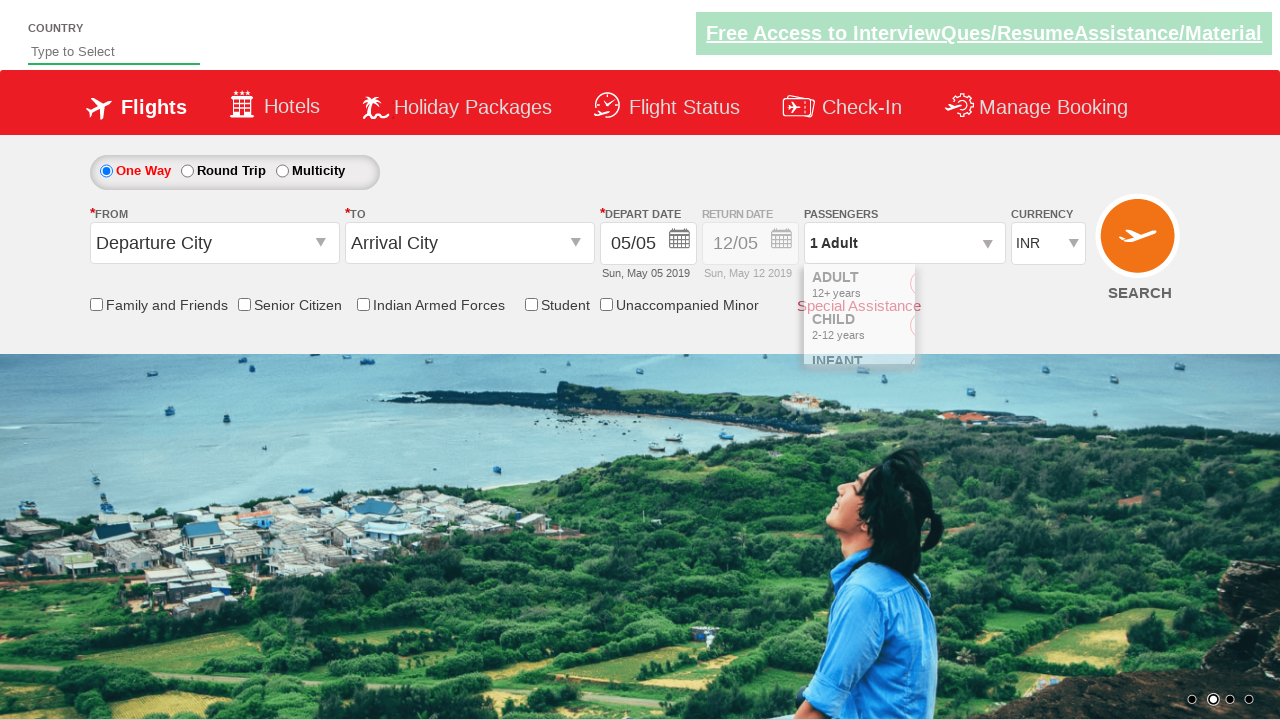

Incremented adult passenger count (increment 1 of 4) at (982, 288) on #hrefIncAdt
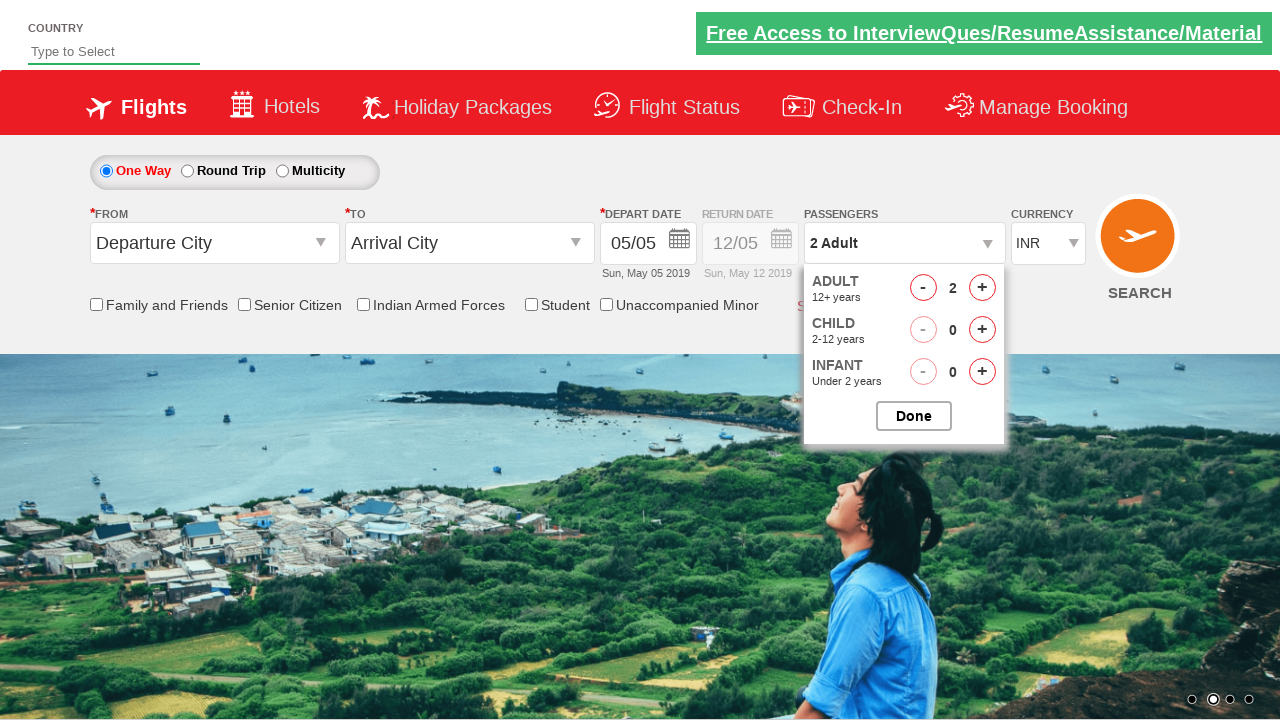

Incremented adult passenger count (increment 2 of 4) at (982, 288) on #hrefIncAdt
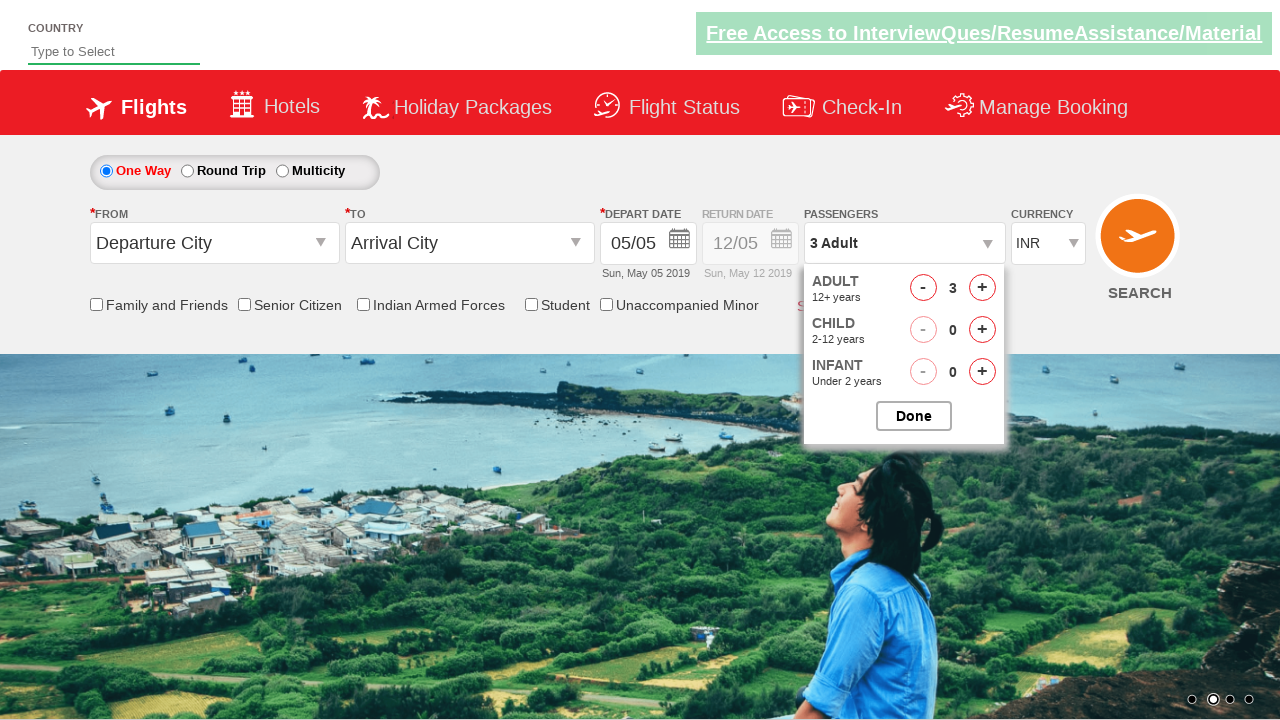

Incremented adult passenger count (increment 3 of 4) at (982, 288) on #hrefIncAdt
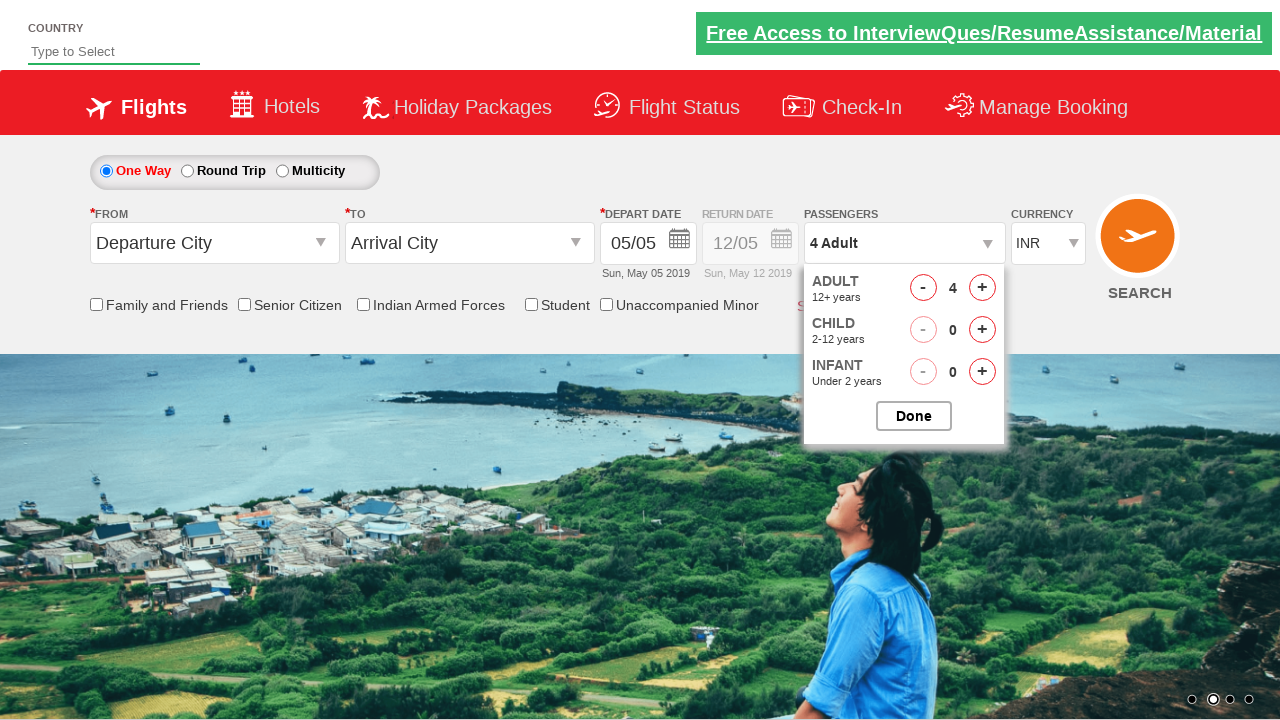

Incremented adult passenger count (increment 4 of 4) at (982, 288) on #hrefIncAdt
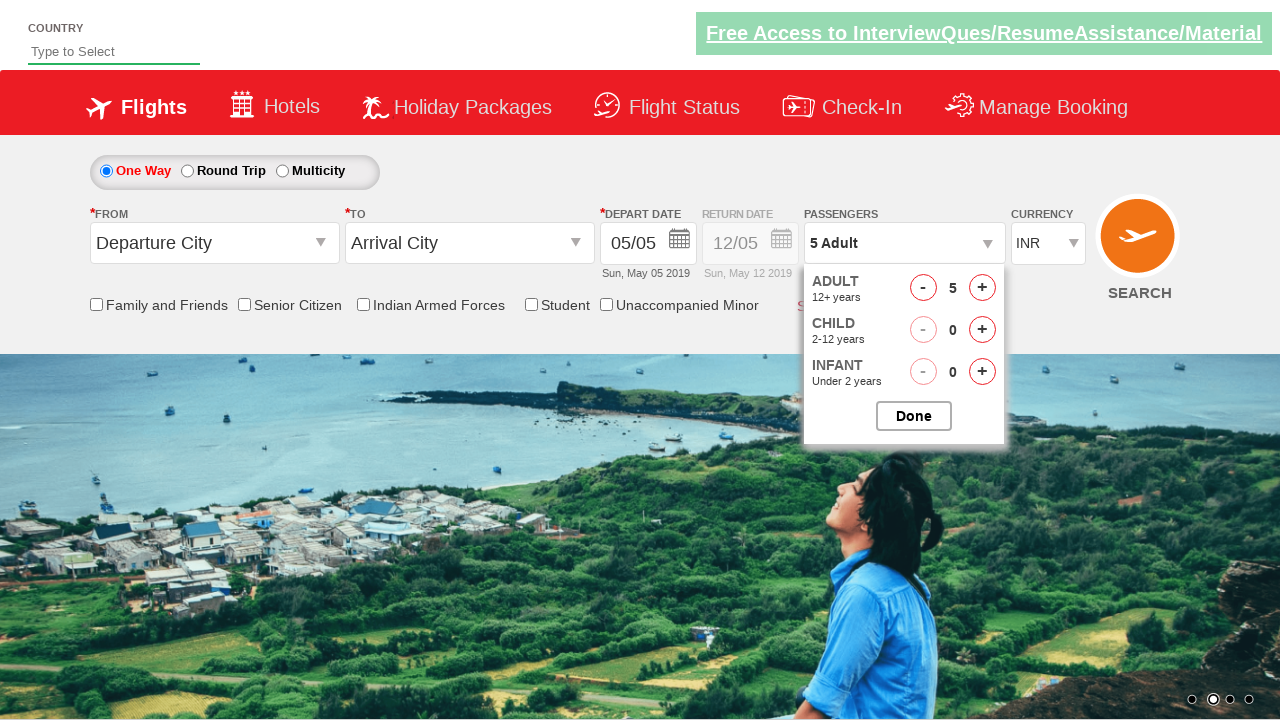

Closed the passenger options dropdown at (914, 416) on #btnclosepaxoption
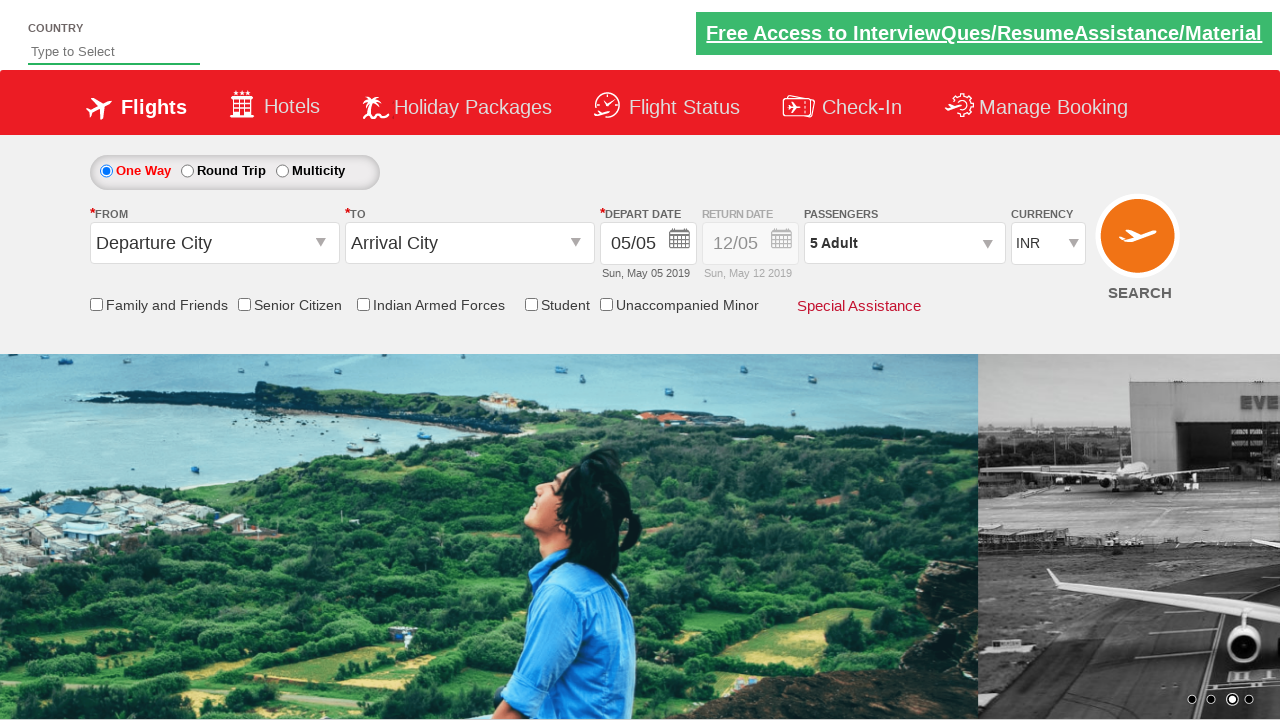

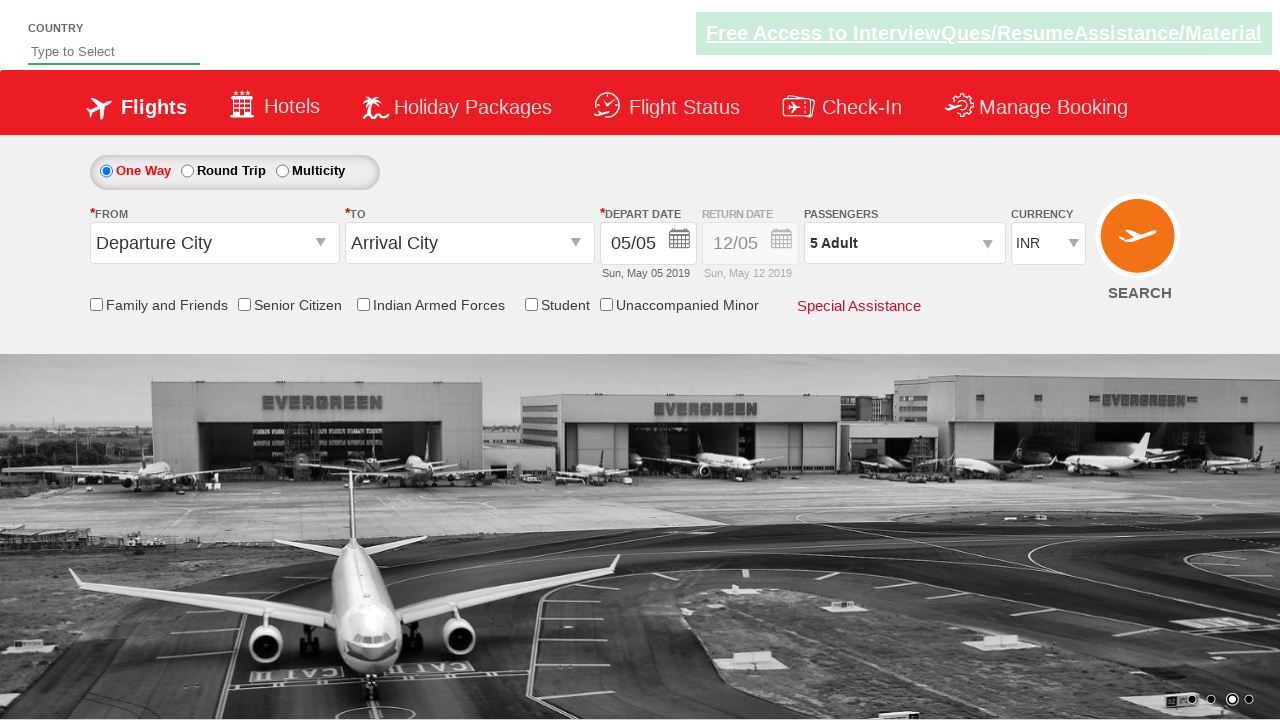